Tests the registration page by clicking register button with empty fields and verifying error messages are displayed for all required fields

Starting URL: https://parabank.parasoft.com/parabank/index.htm

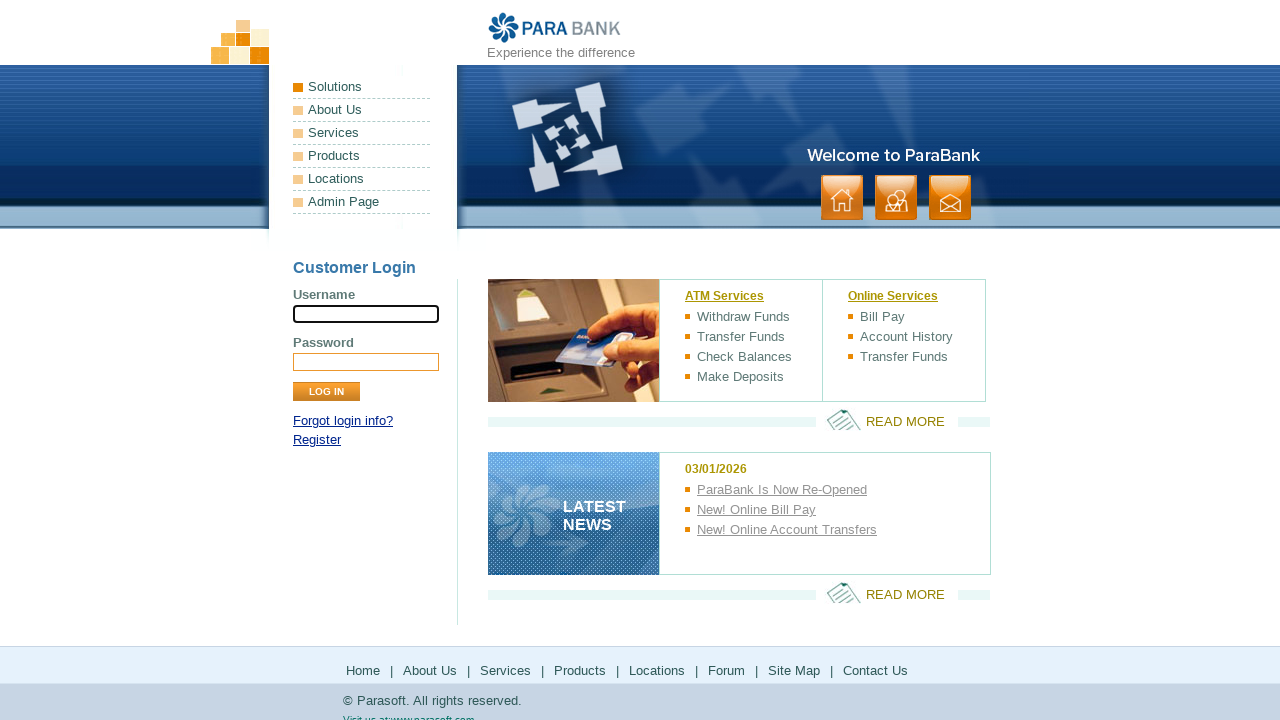

Clicked Register link to navigate to registration page at (317, 440) on text=Register
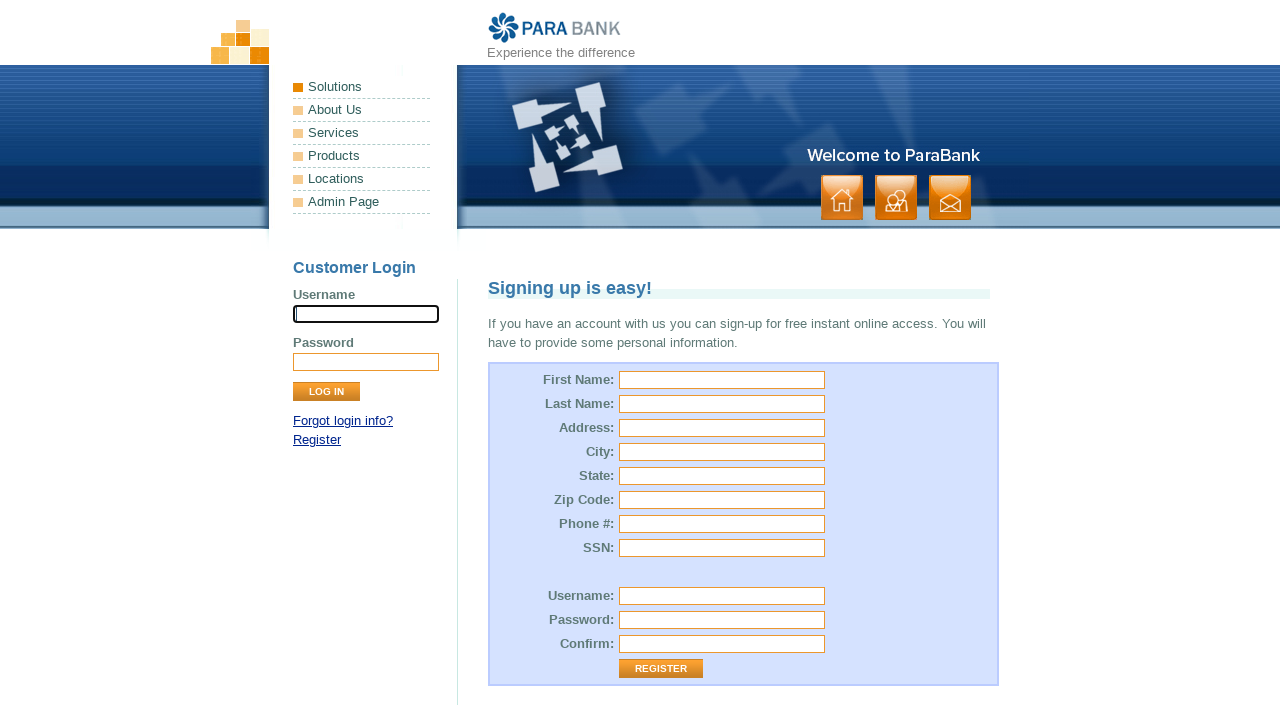

Registration page loaded and title element is visible
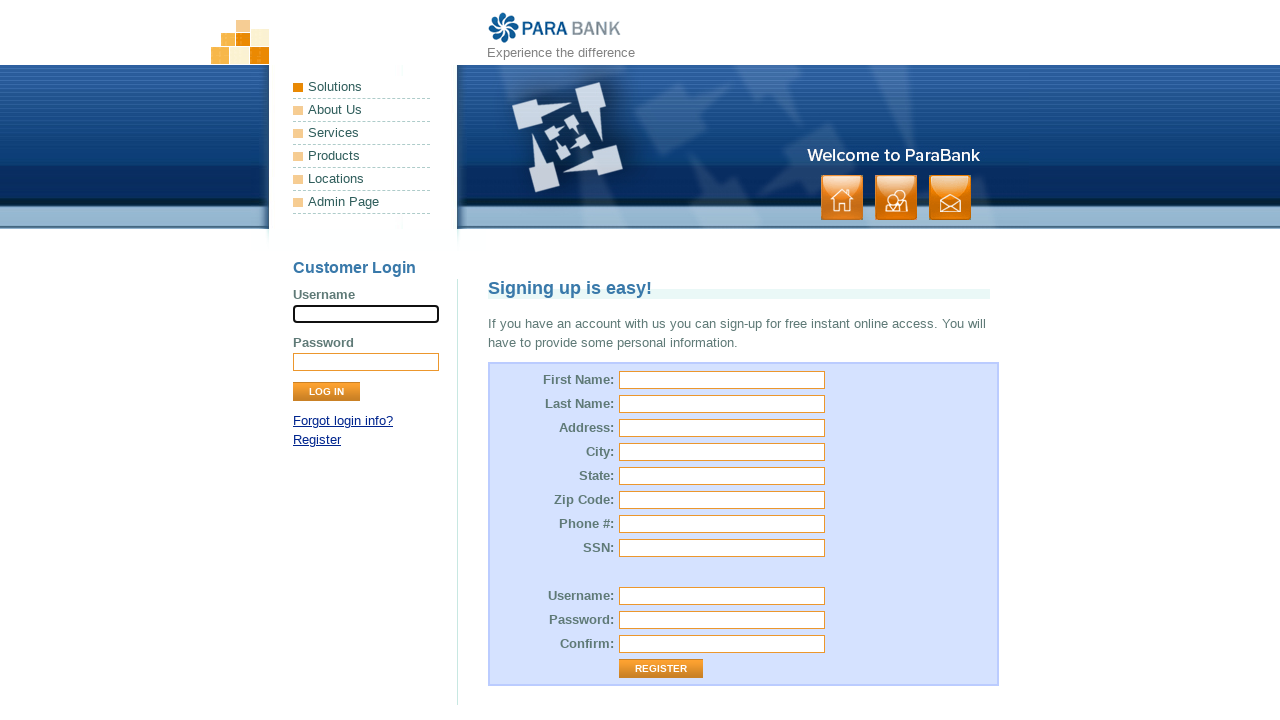

Clicked Register button with all fields empty at (661, 669) on input[value="Register"]
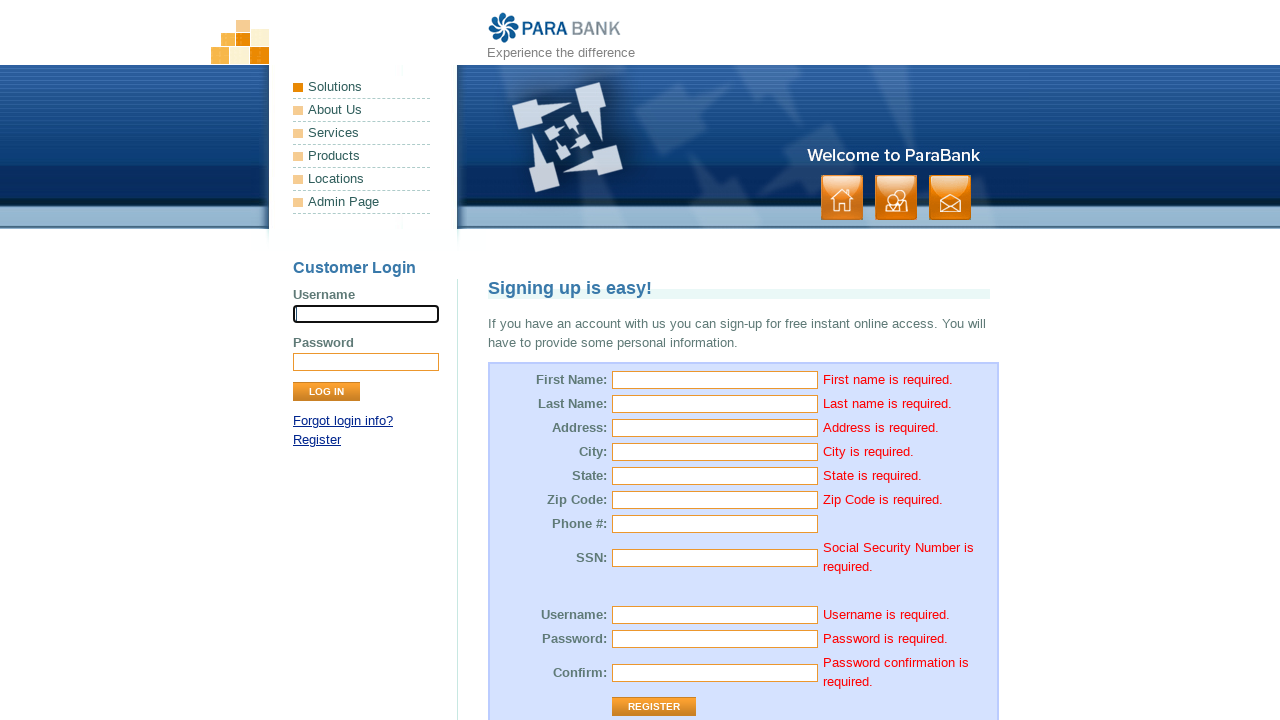

Error message displayed for empty first name field
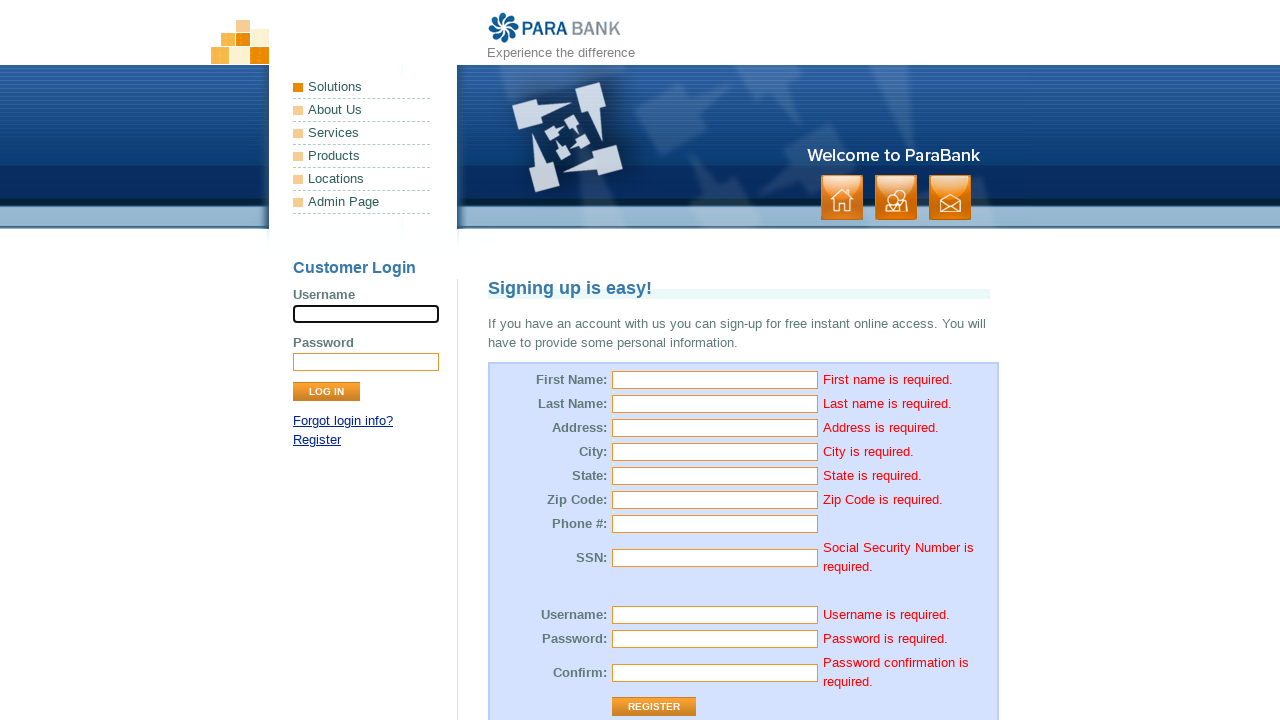

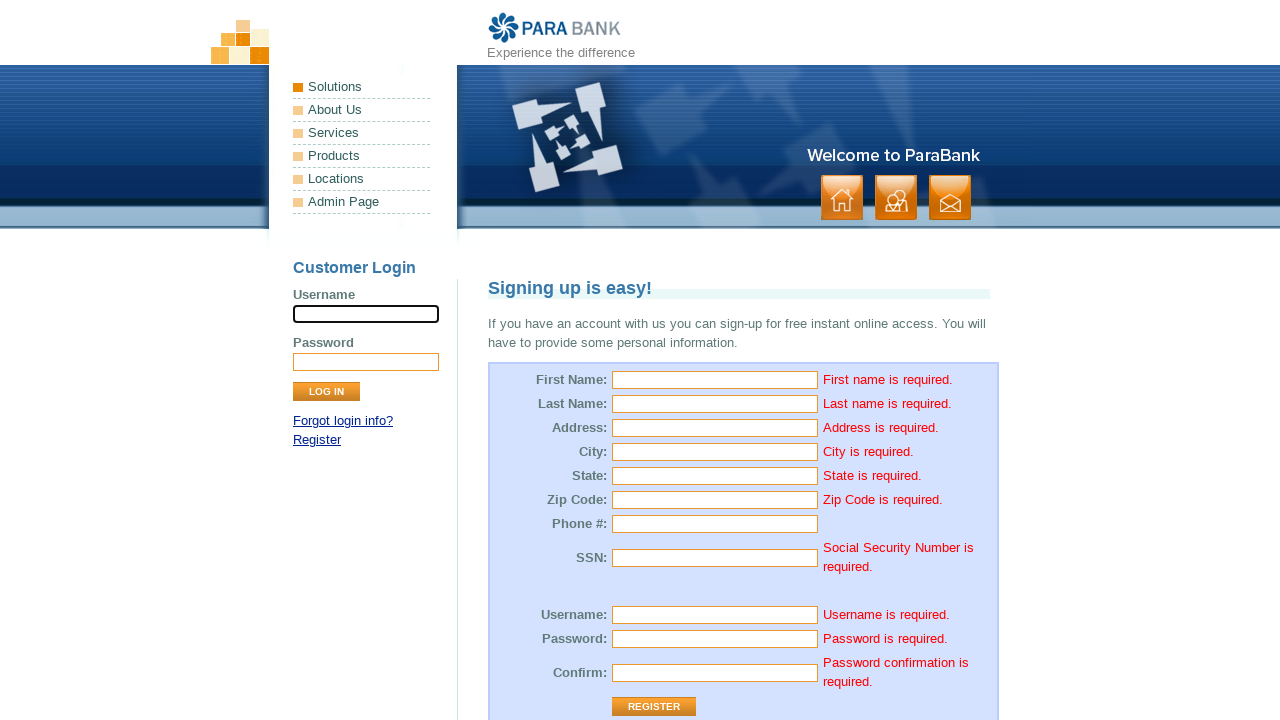